Tests browser automation on Bilibili by searching for "洛天依演唱会" (Luo Tianyi concert), clicking the search button, and scrolling down the results page.

Starting URL: https://www.bilibili.com

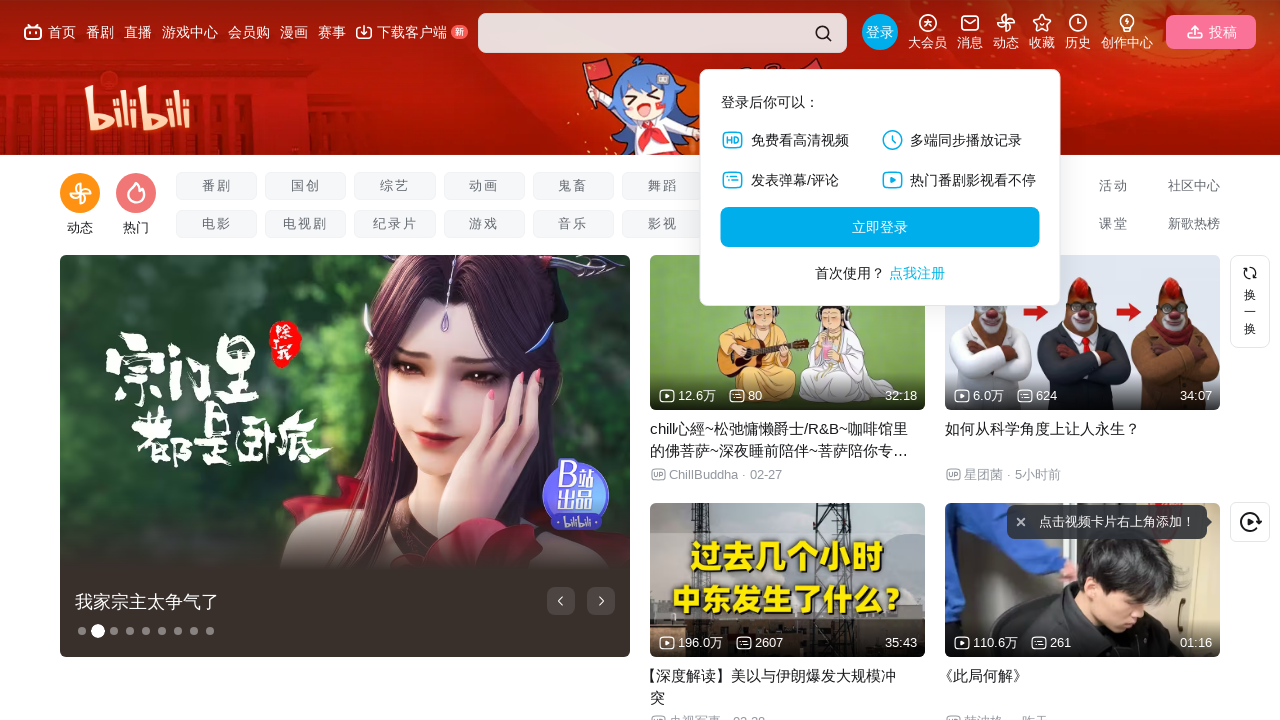

Waited for page to load (networkidle)
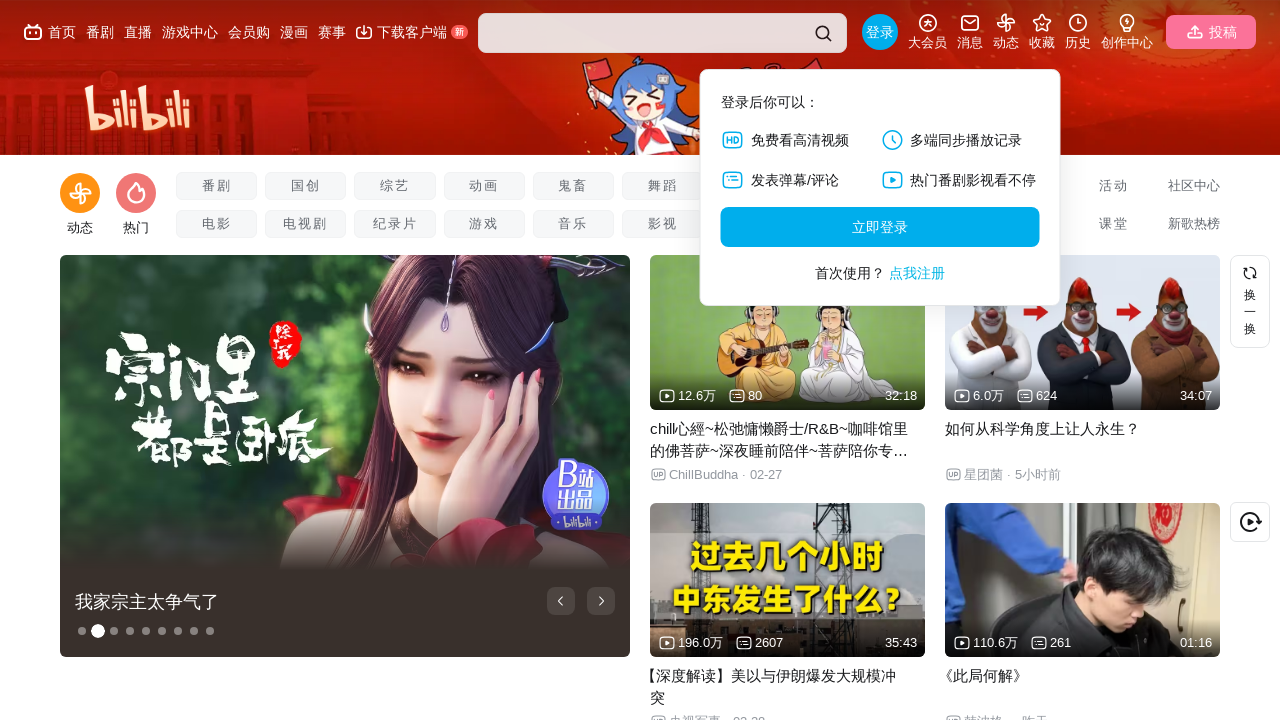

Clicked on search input field at (632, 33) on input.nav-search-input, input[type='search'], .search-input-el
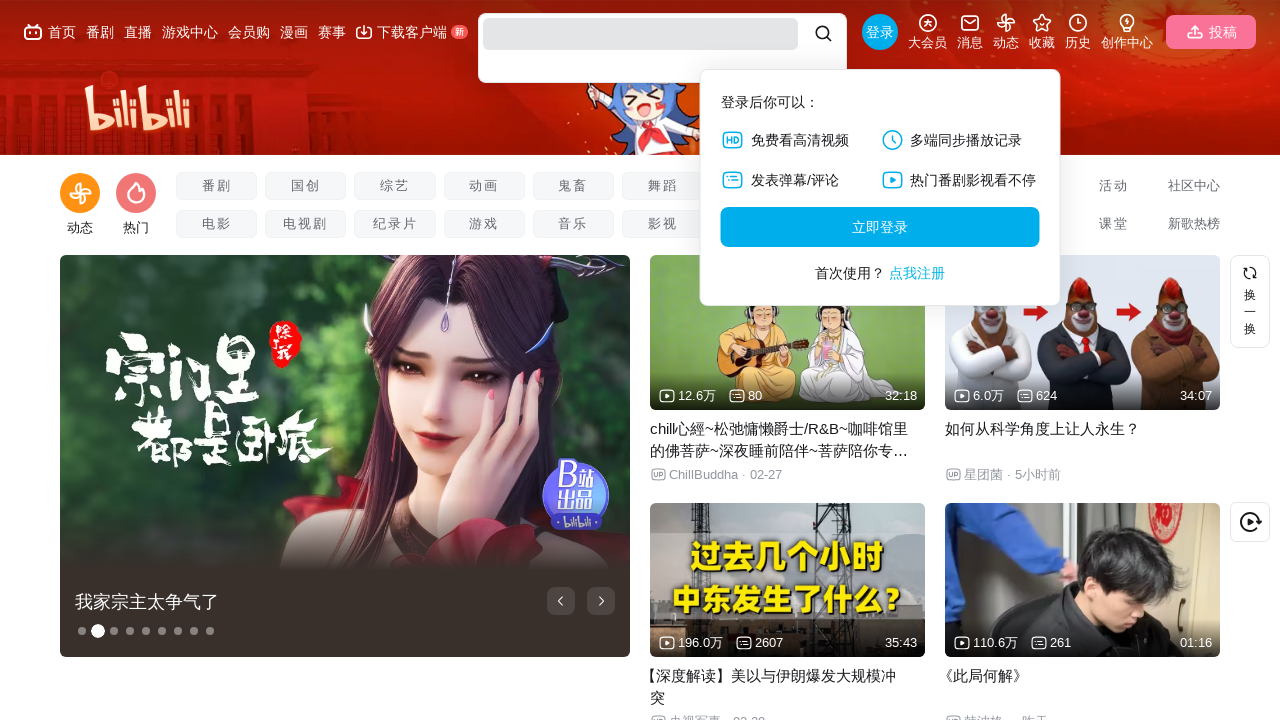

Filled search field with '洛天依演唱会' (Luo Tianyi concert) on input.nav-search-input, input[type='search'], .search-input-el
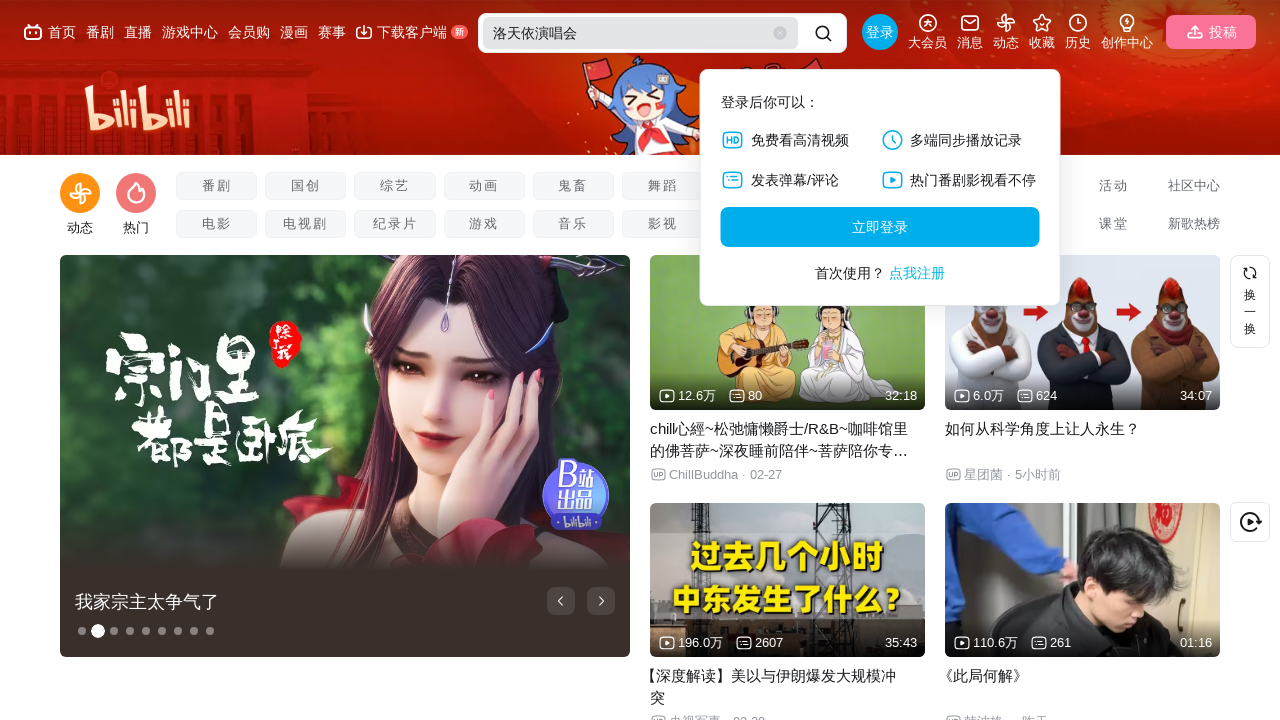

Waited for search input to register
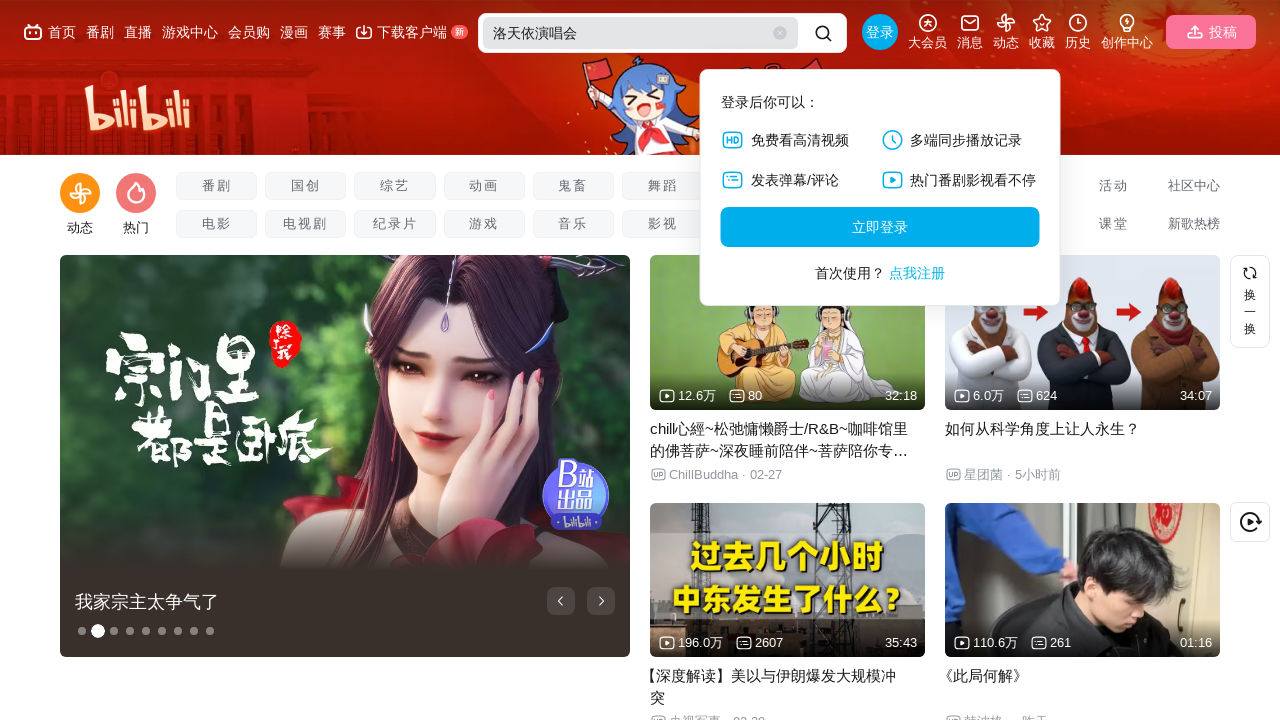

Clicked search button to submit query at (823, 33) on .nav-search-btn, button[type='submit'], .search-button
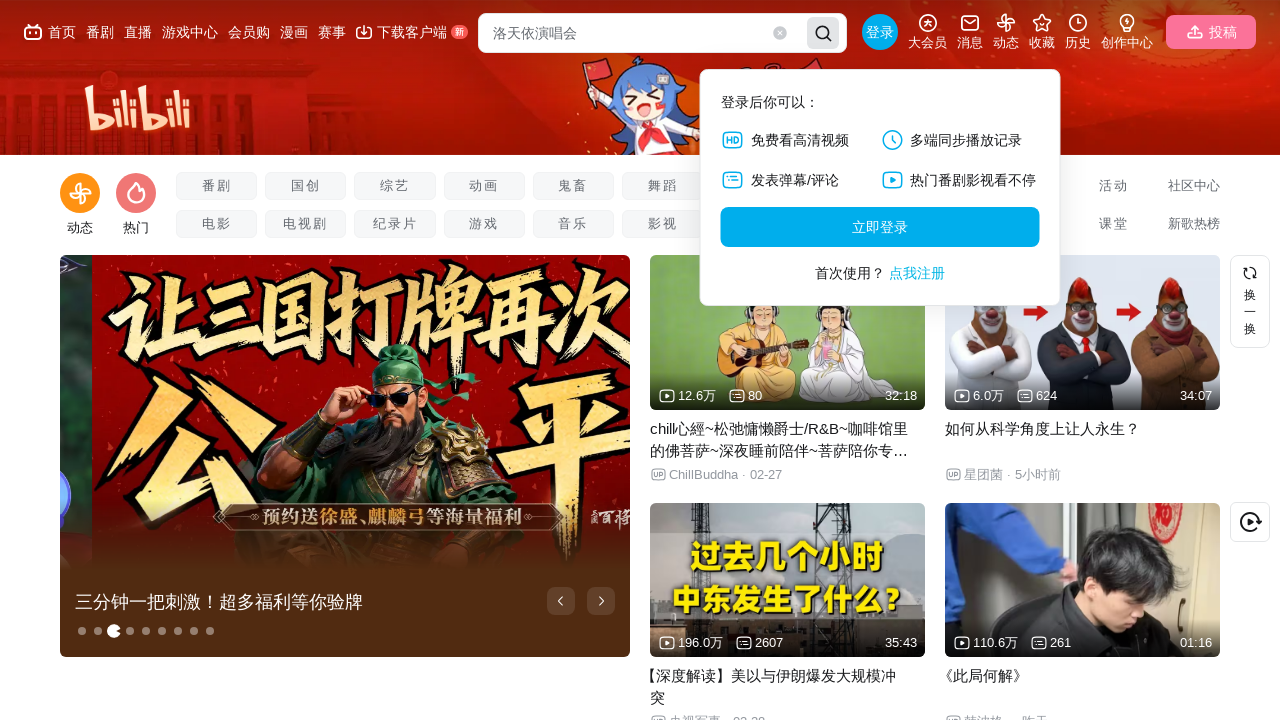

Waited for search results to load (networkidle)
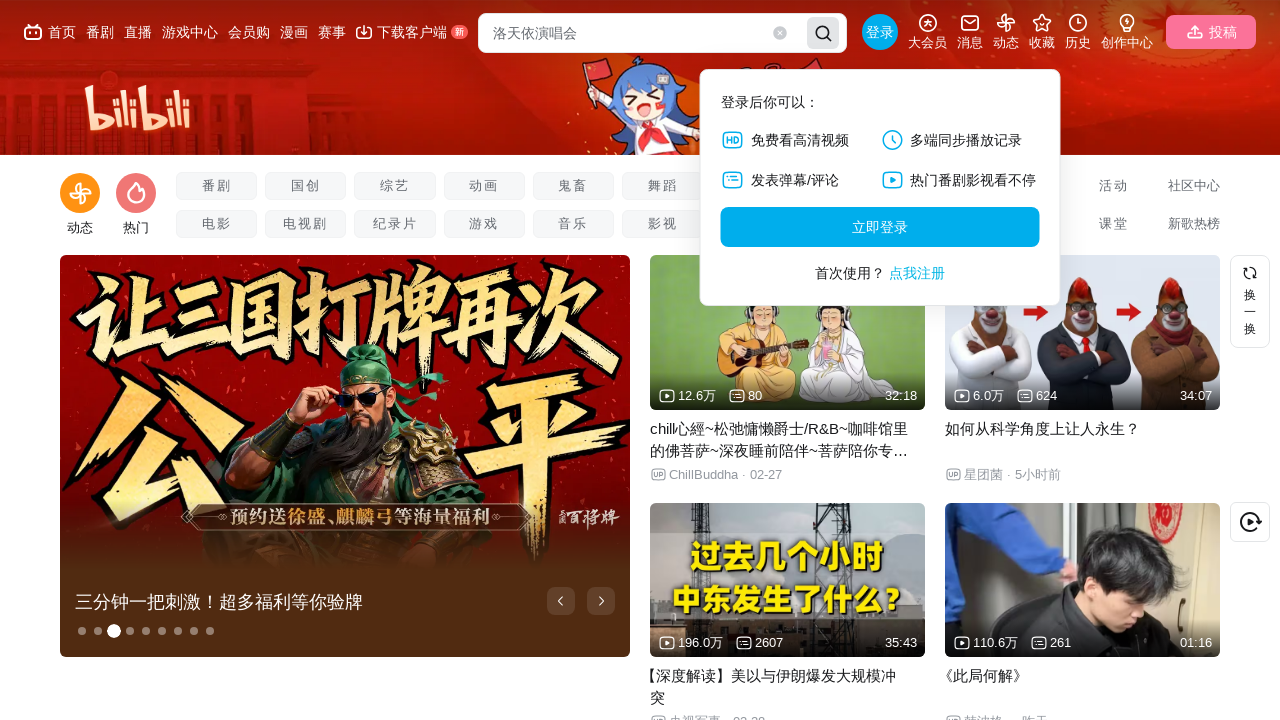

Scrolled down the results page by 300 pixels
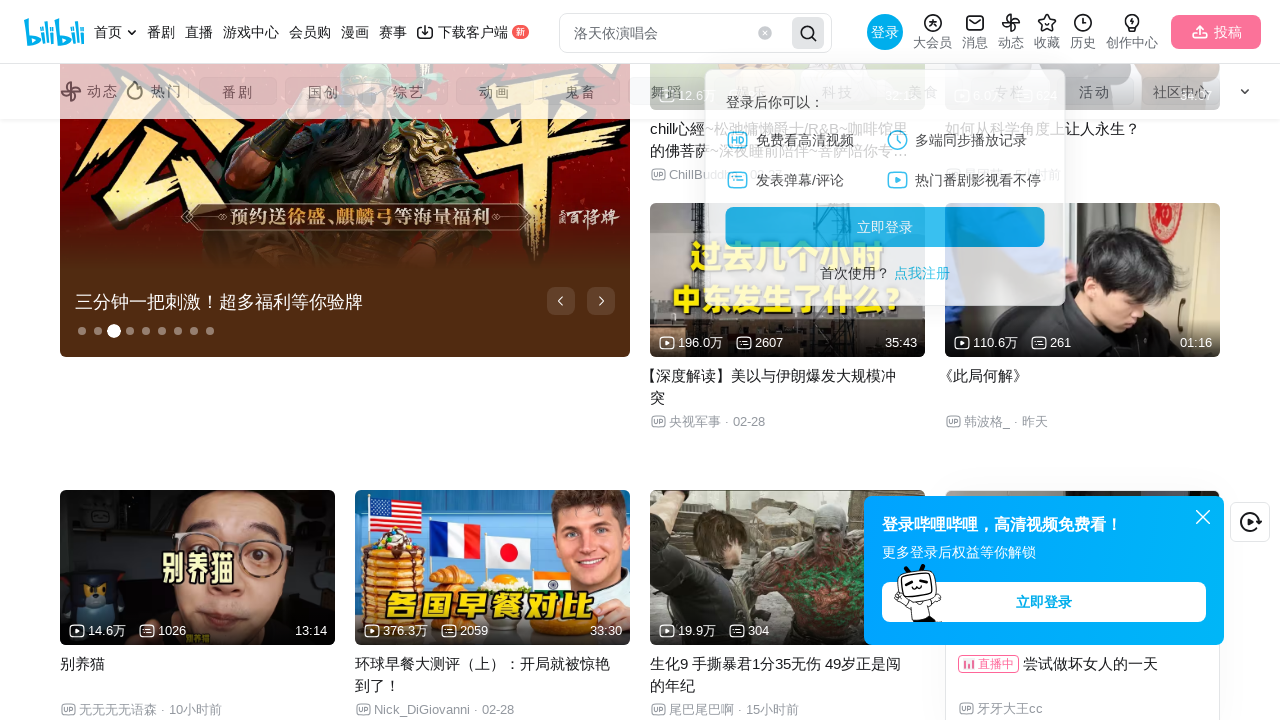

Waited to observe the scroll effect
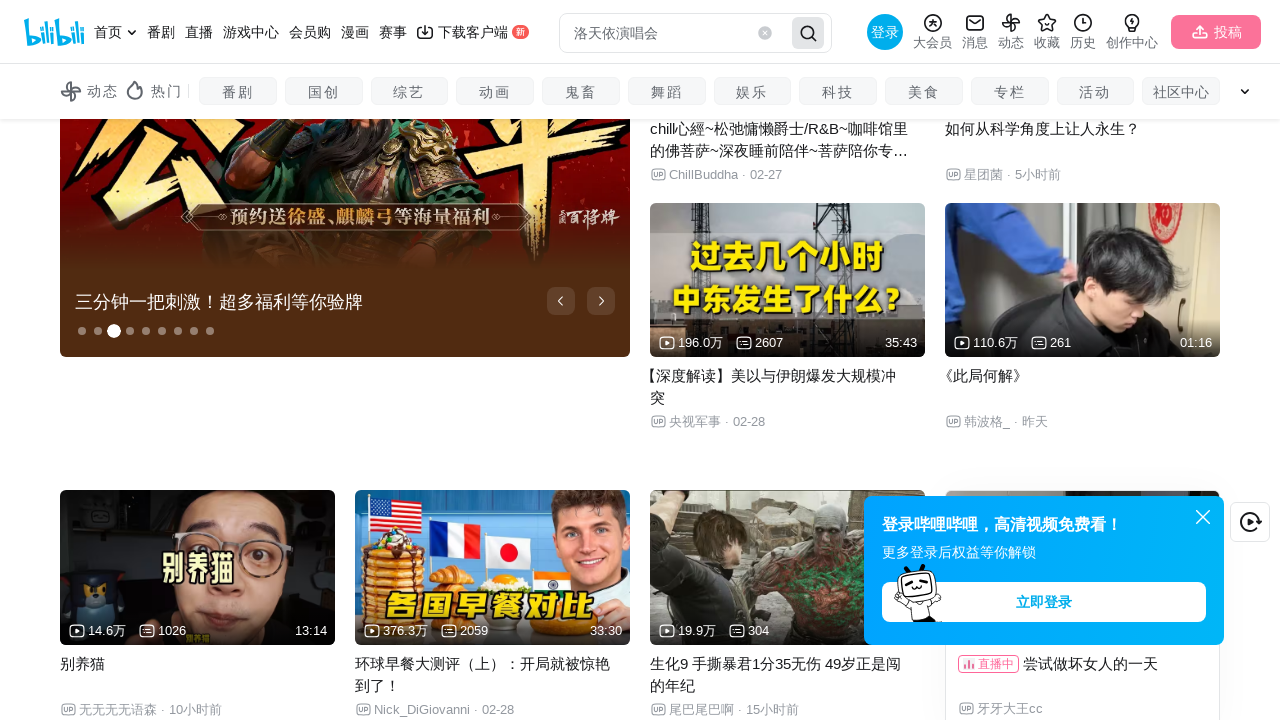

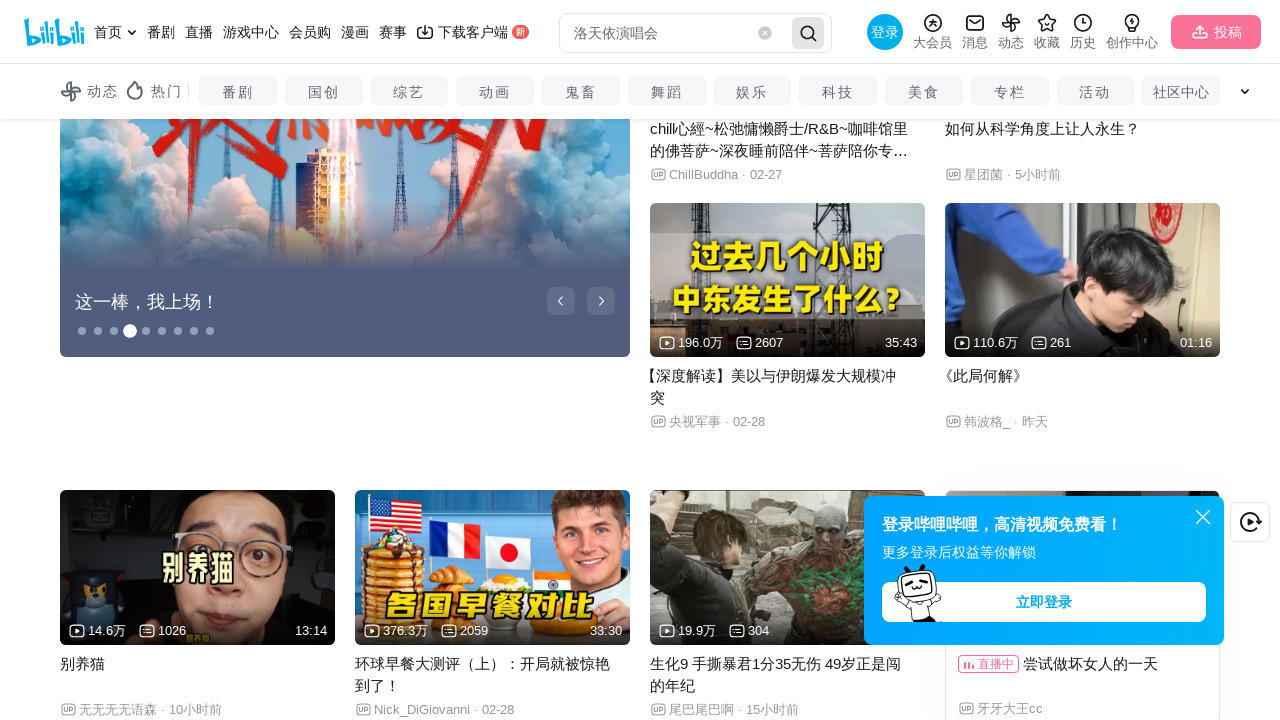